Tests browser tab switching by clicking a link that opens a new window, then switching to the new tab and verifying the title is "New Window"

Starting URL: http://the-internet.herokuapp.com/windows

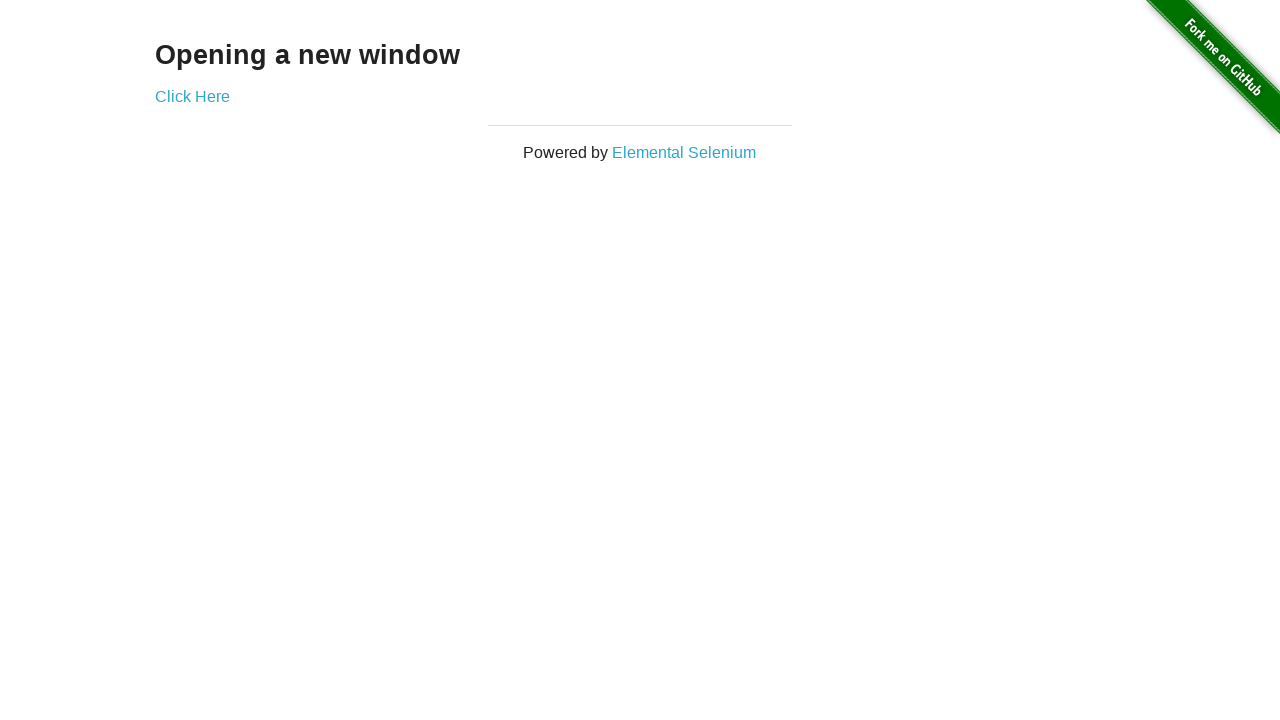

Clicked 'Click Here' link to open new tab at (192, 96) on text=Click Here
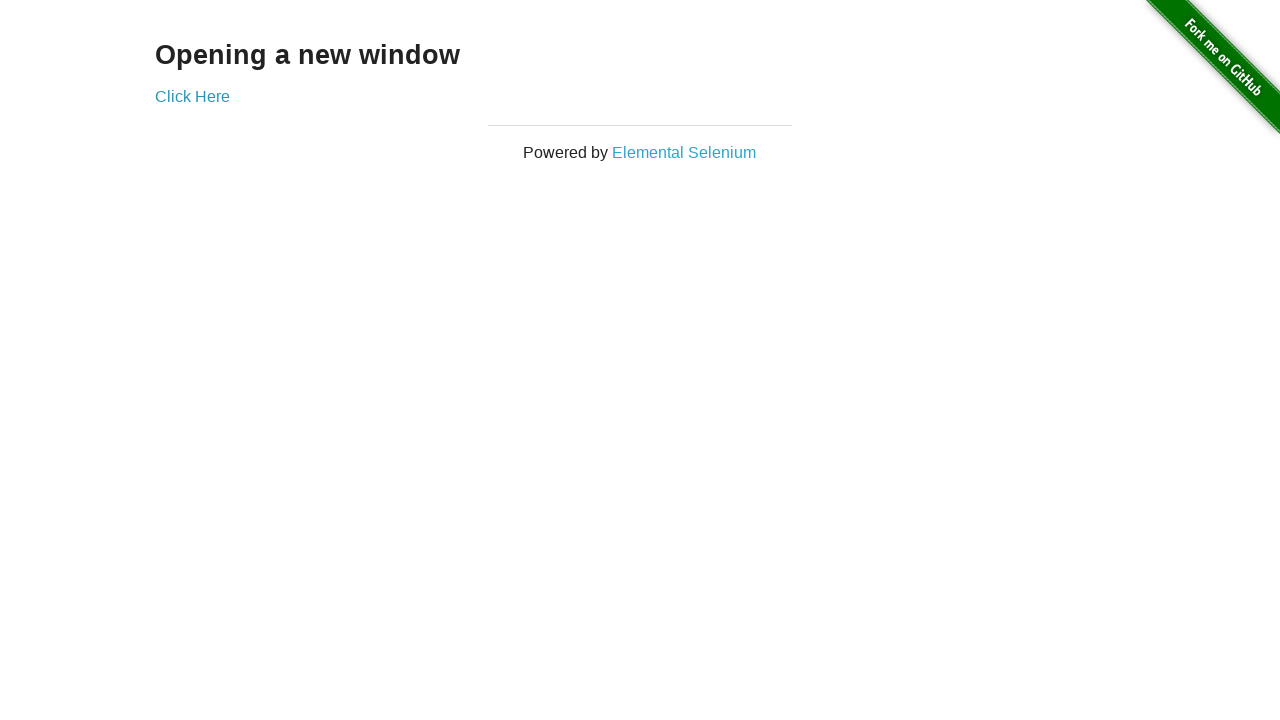

Captured new page/tab object
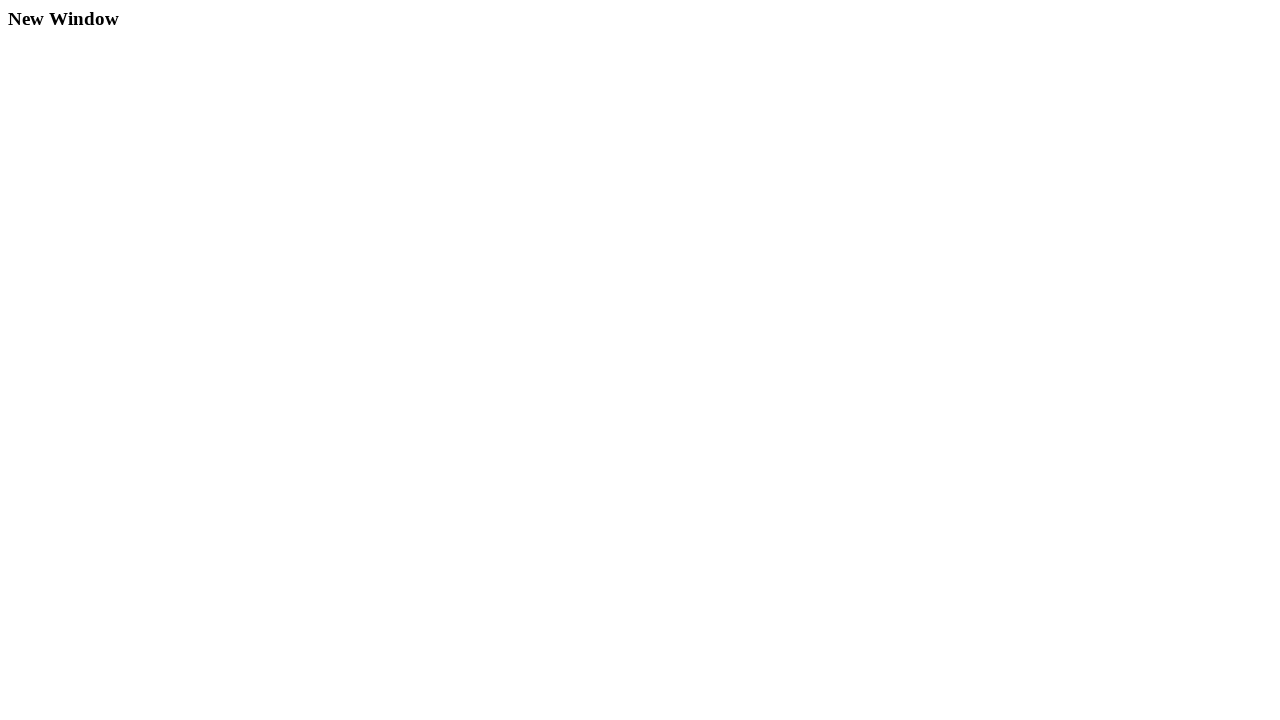

New page fully loaded
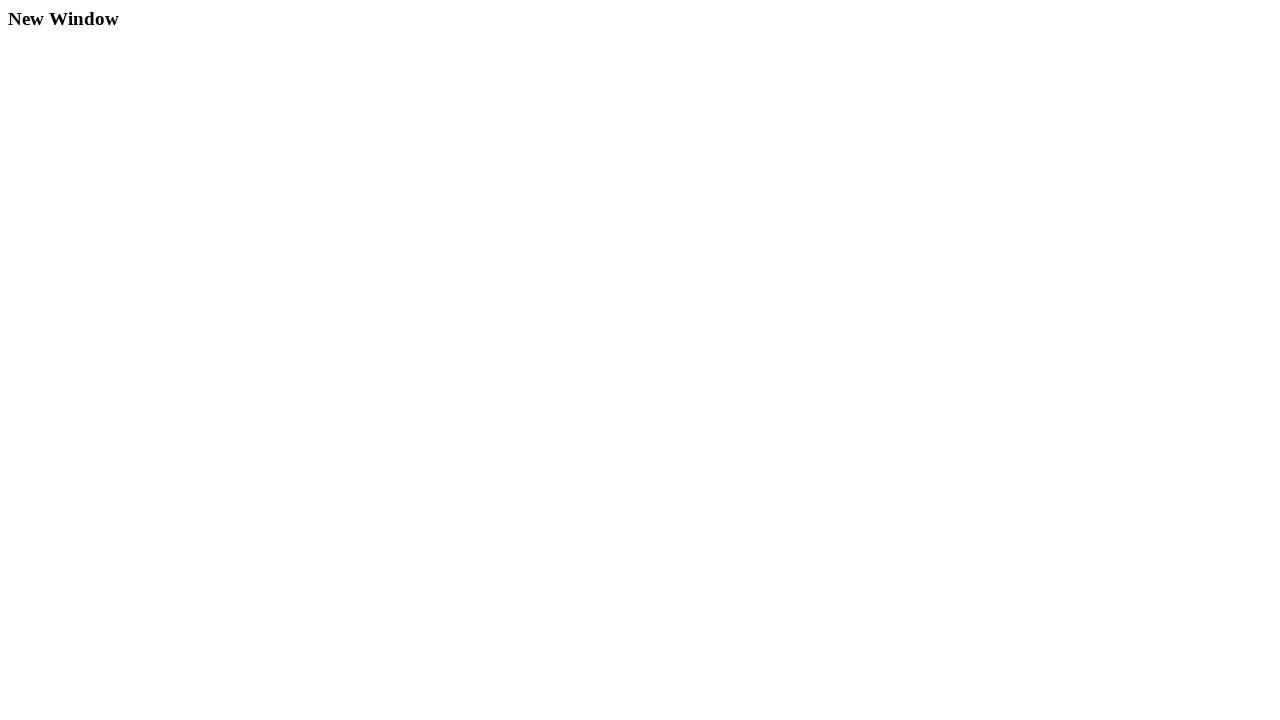

Verified new page title is 'New Window'
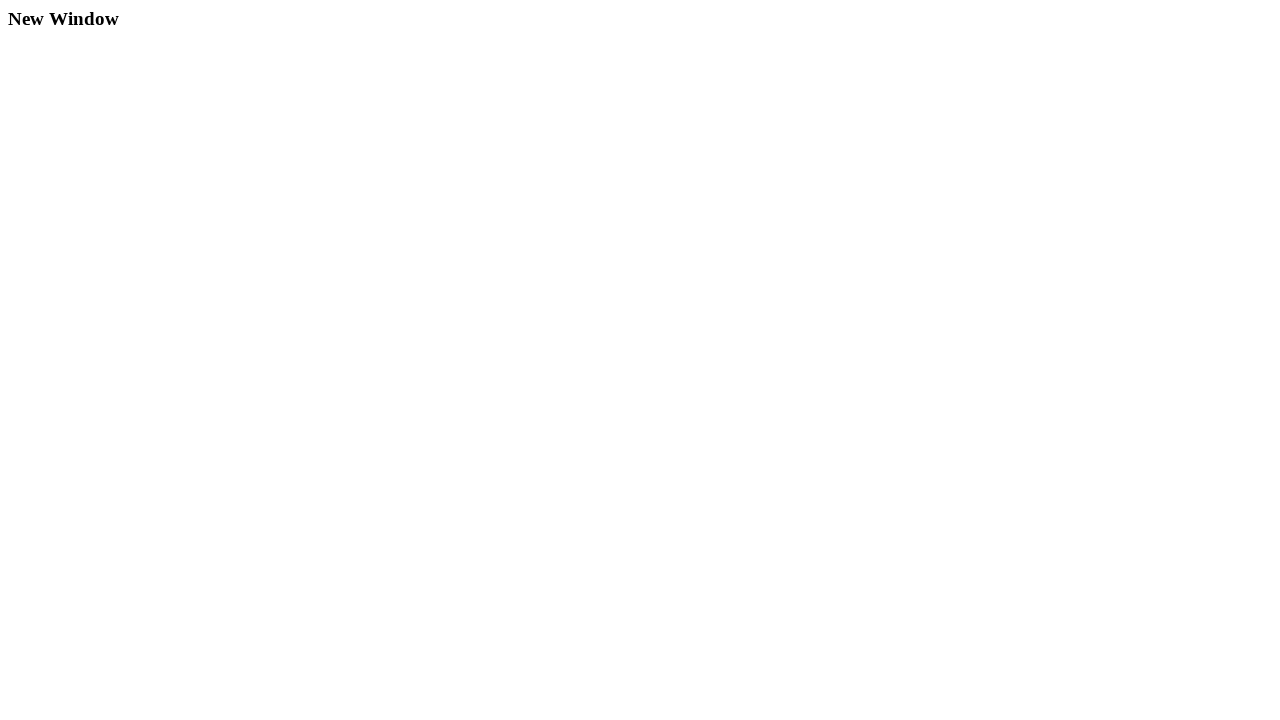

Verified new page title is not 'The Internet'
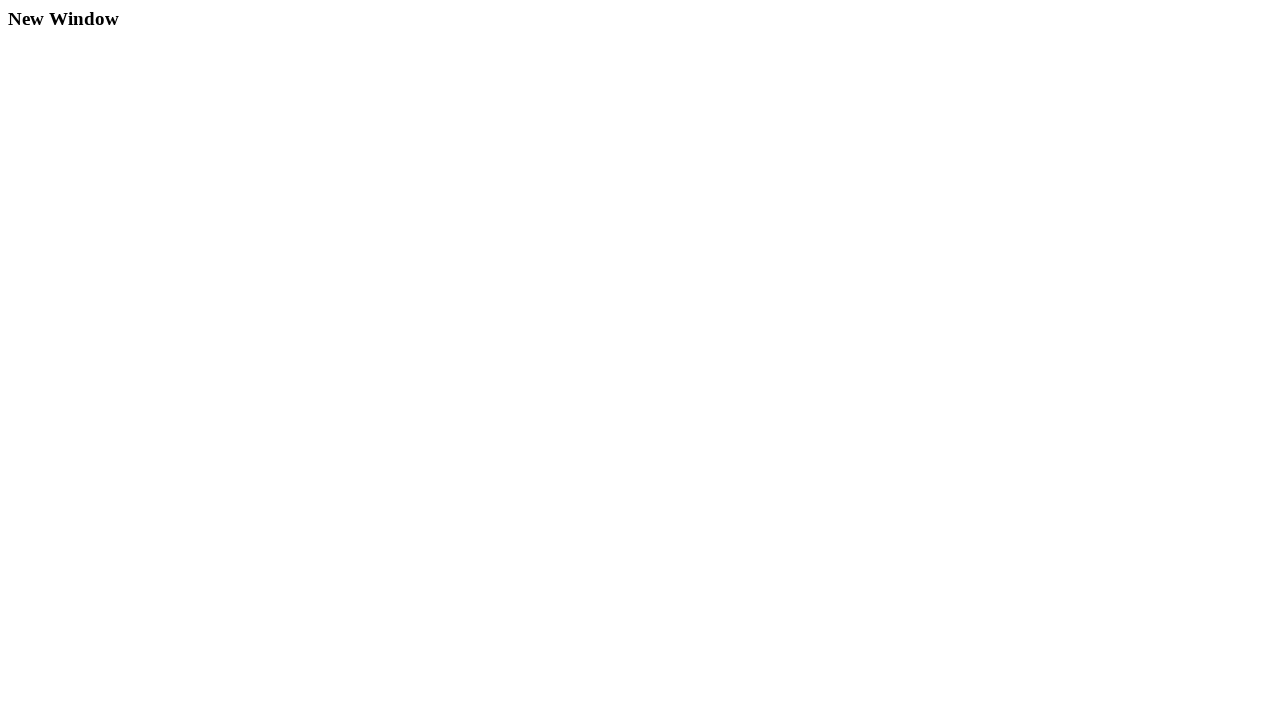

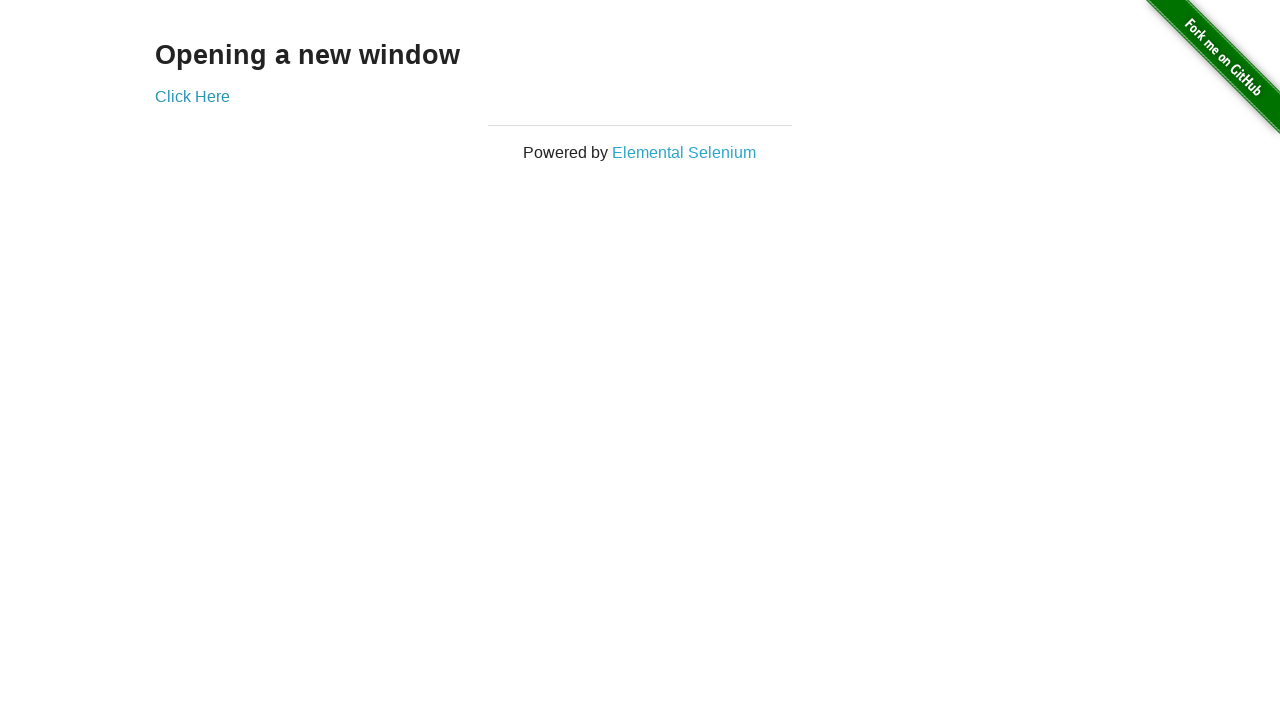